Navigates to CodeHelp website, clicks on Articles link, and performs keyboard navigation using arrow and tab keys

Starting URL: https://www.codehelp.in/

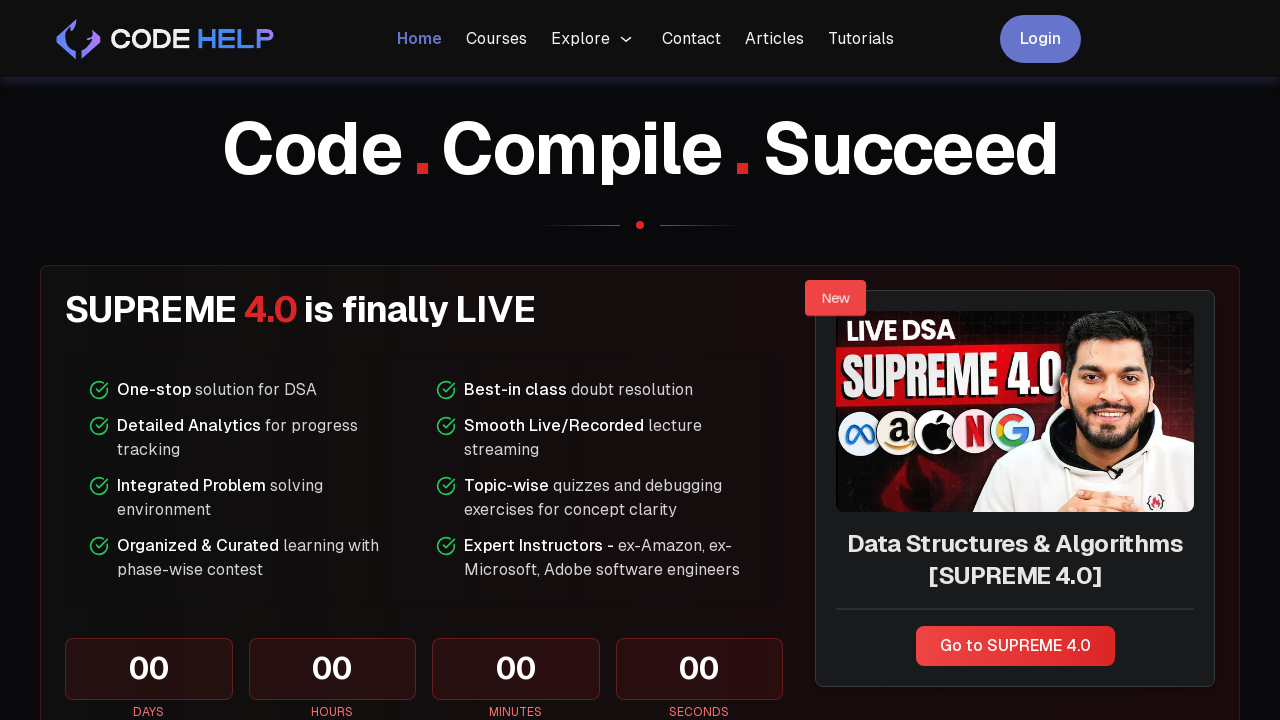

Waited for Articles link to be visible
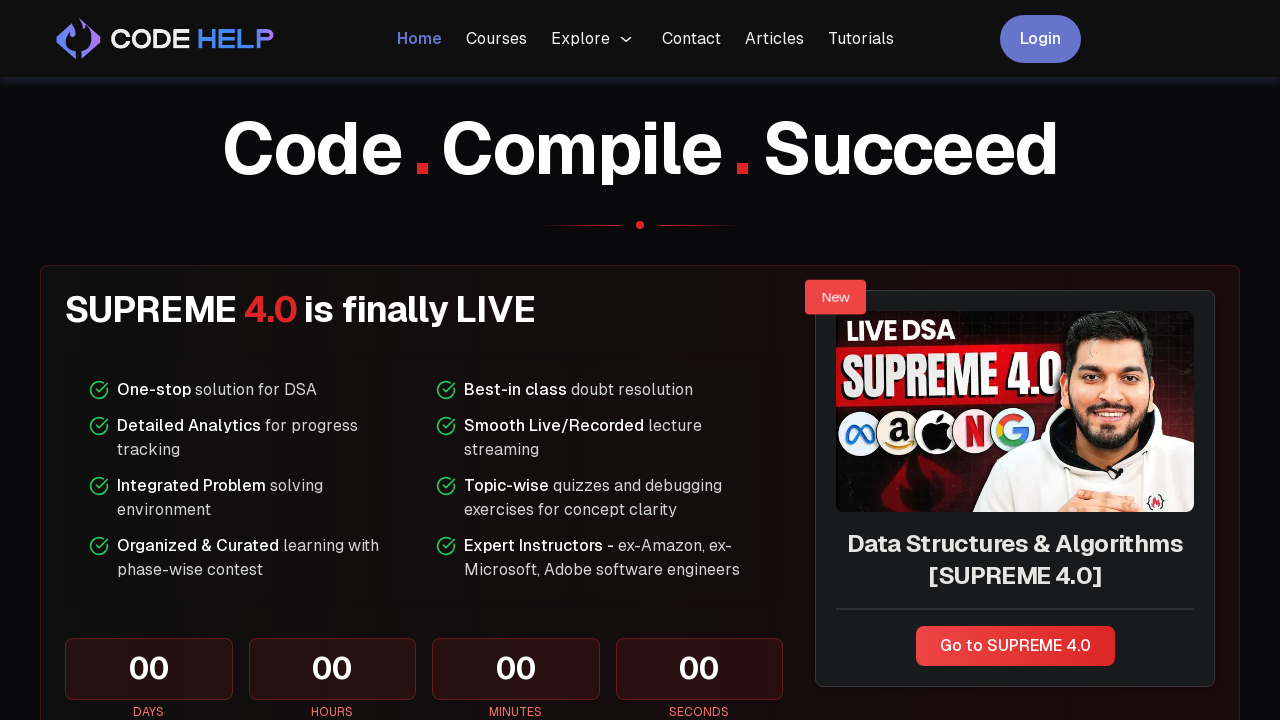

Clicked on Articles link at (774, 38) on a:has-text('Articles')
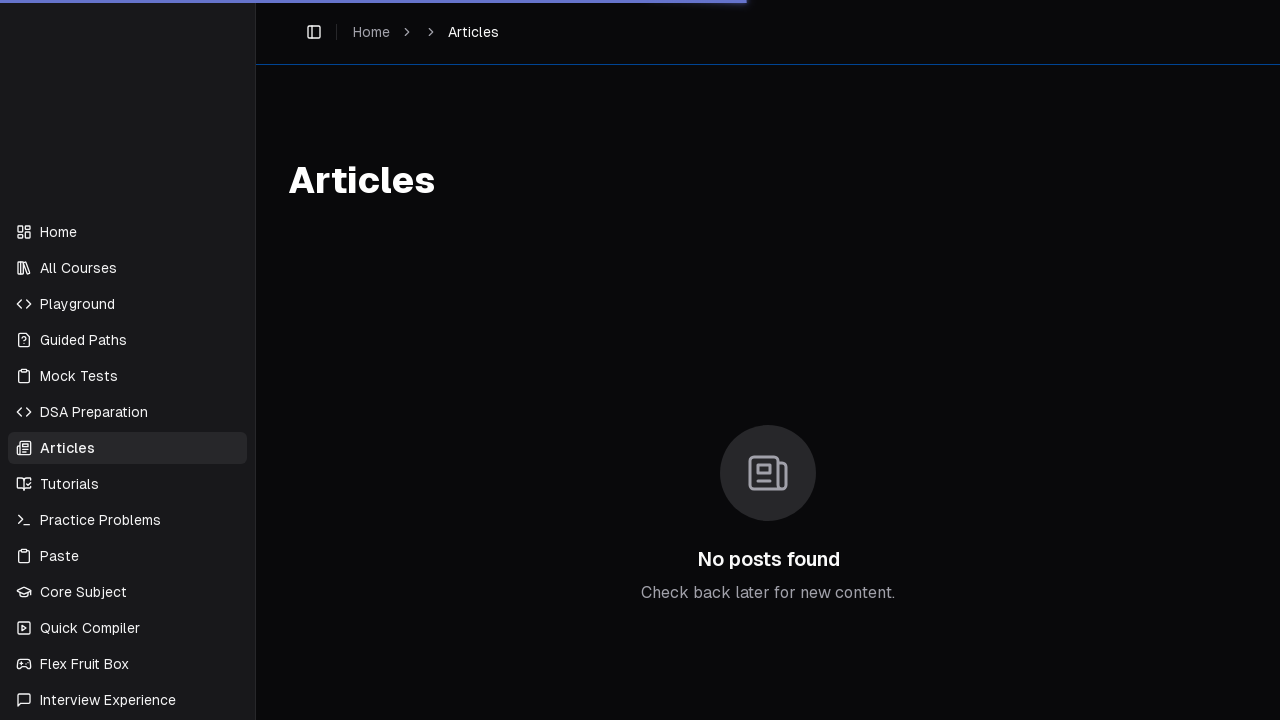

Pressed ArrowDown key
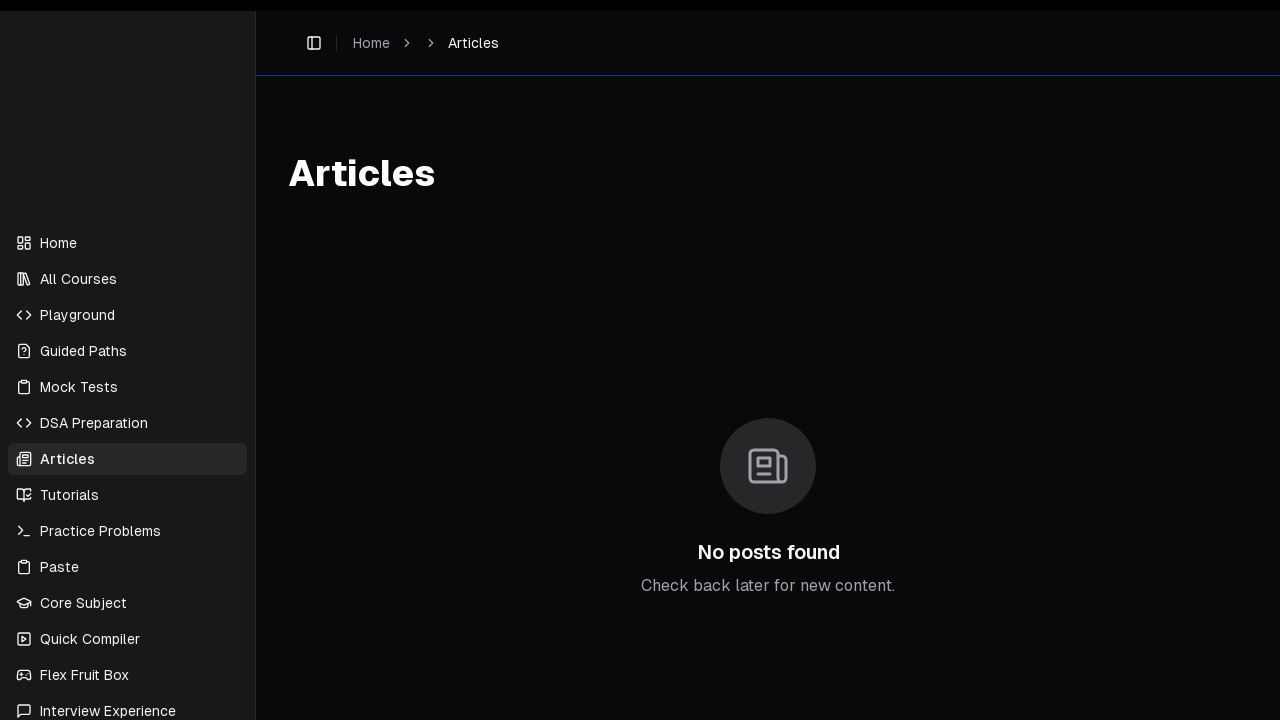

Waited 3 seconds after ArrowDown press
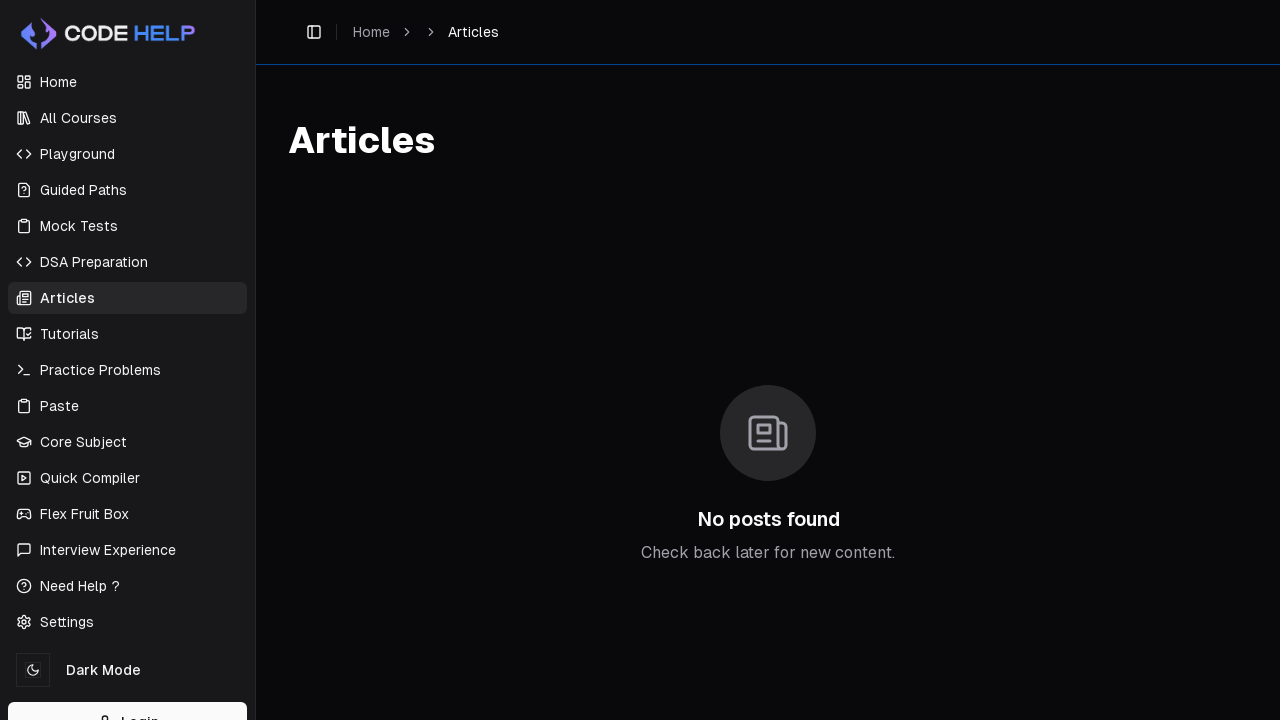

Pressed Tab key for keyboard navigation
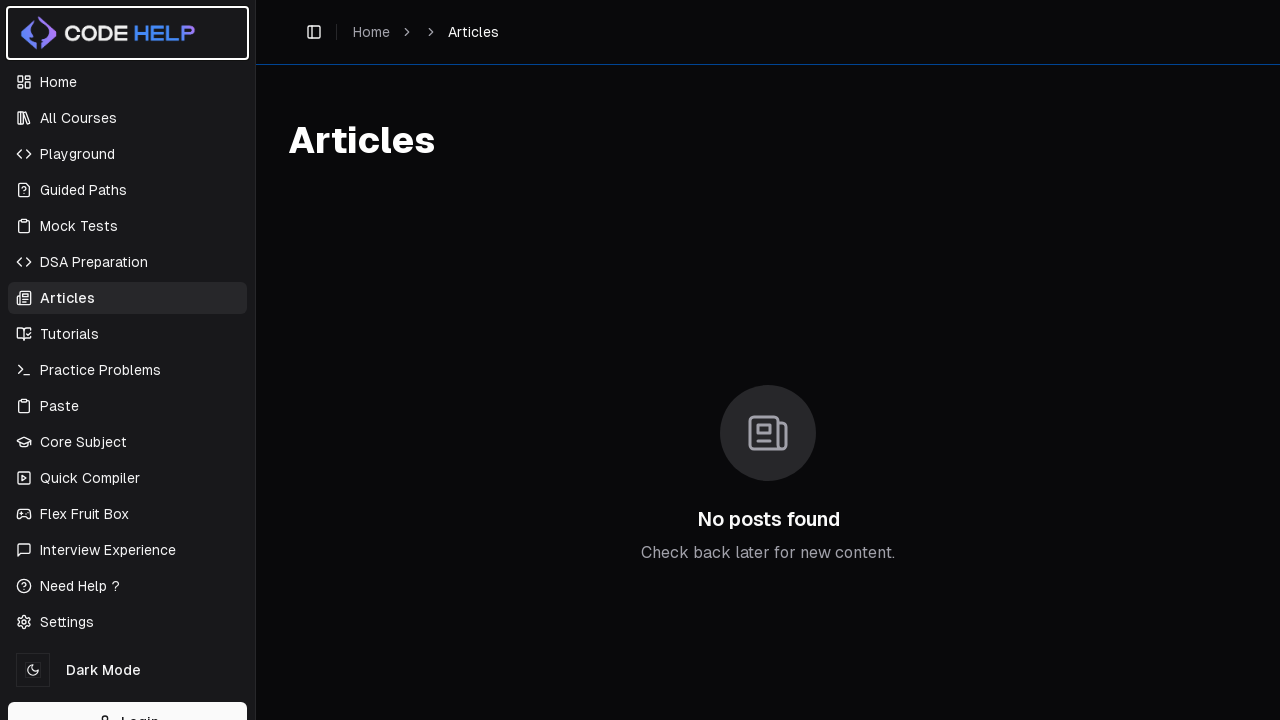

Waited 3 seconds after first Tab press
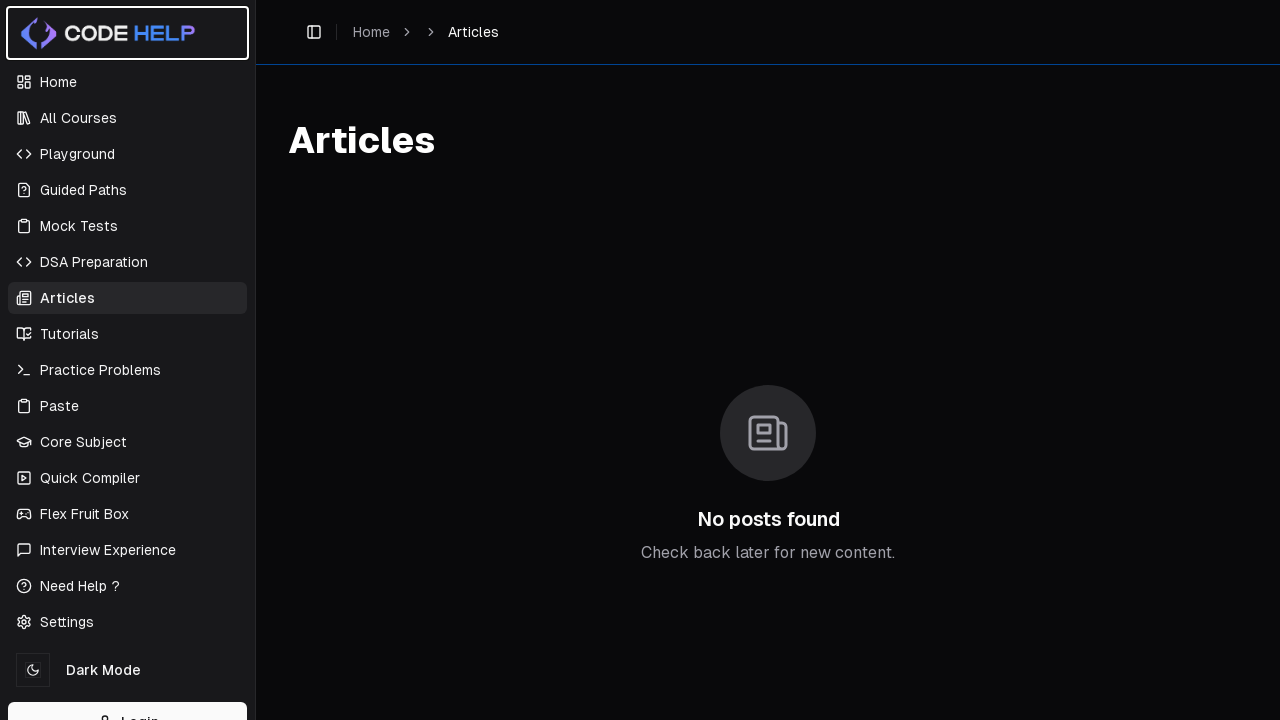

Pressed Tab key again for keyboard navigation
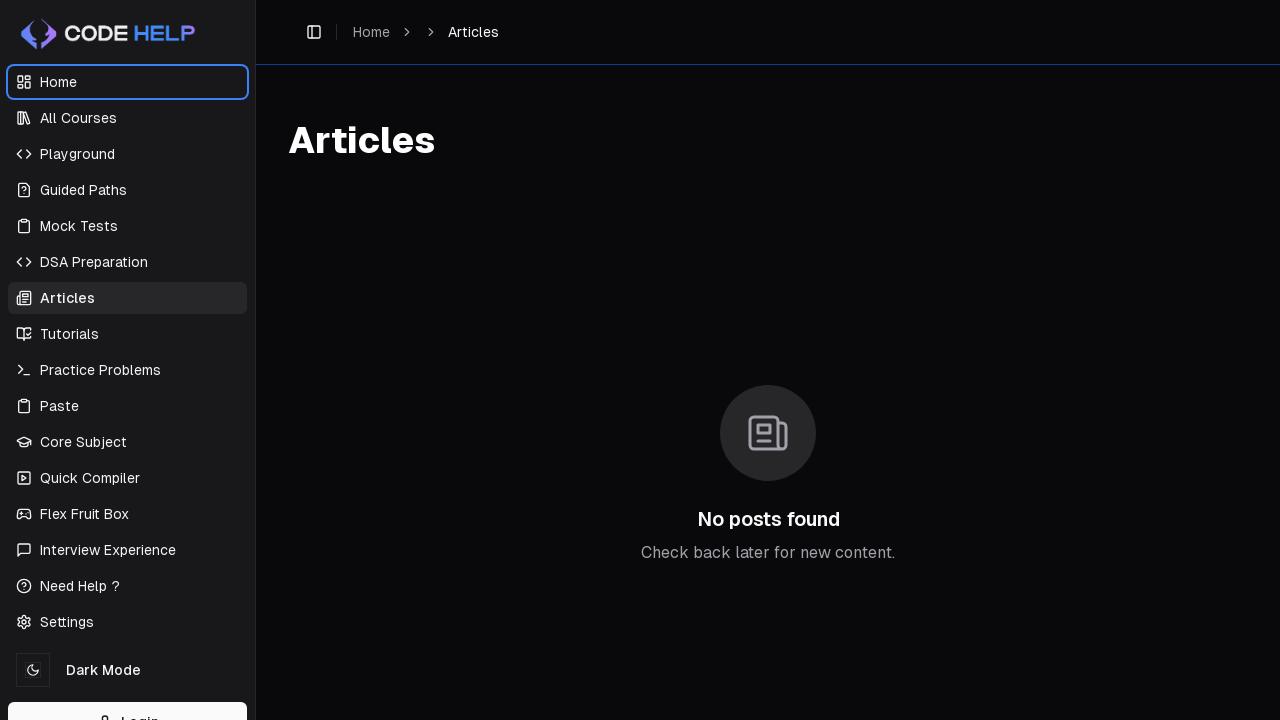

Waited 3 seconds after second Tab press
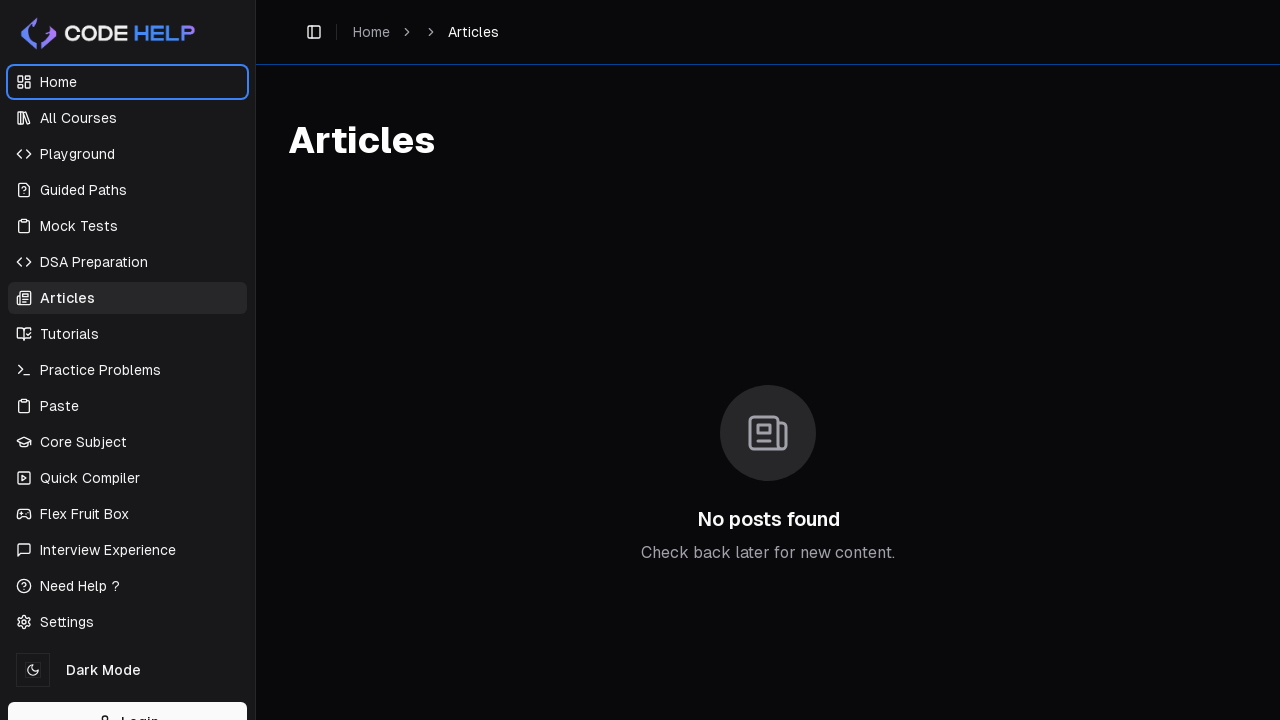

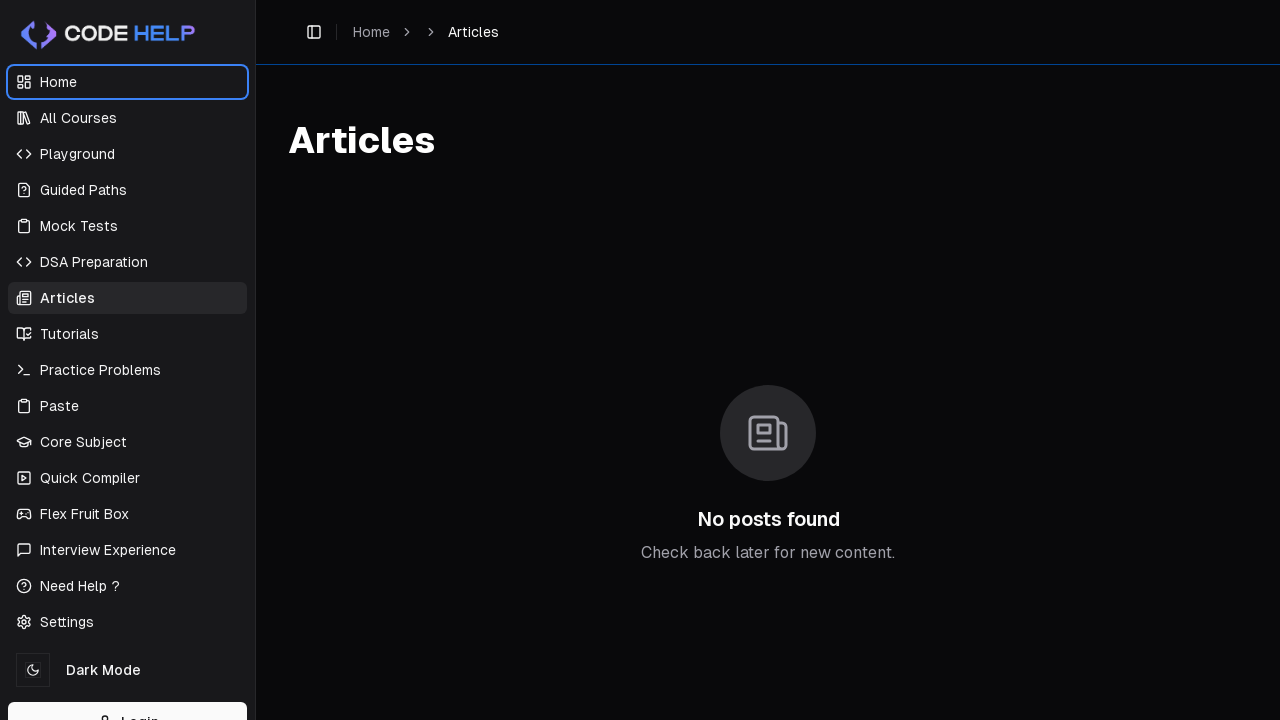